Tests mouse hover action on an element

Starting URL: https://rahulshettyacademy.com/AutomationPractice

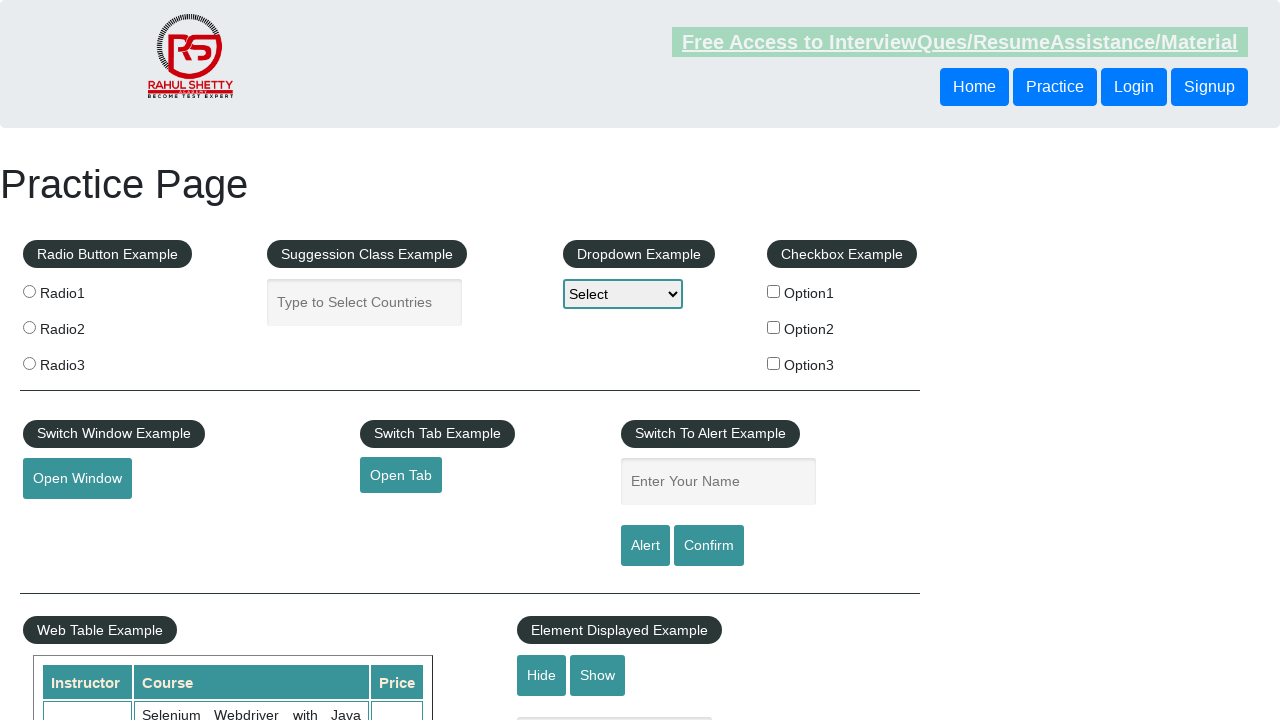

Navigated to AutomationPractice test page
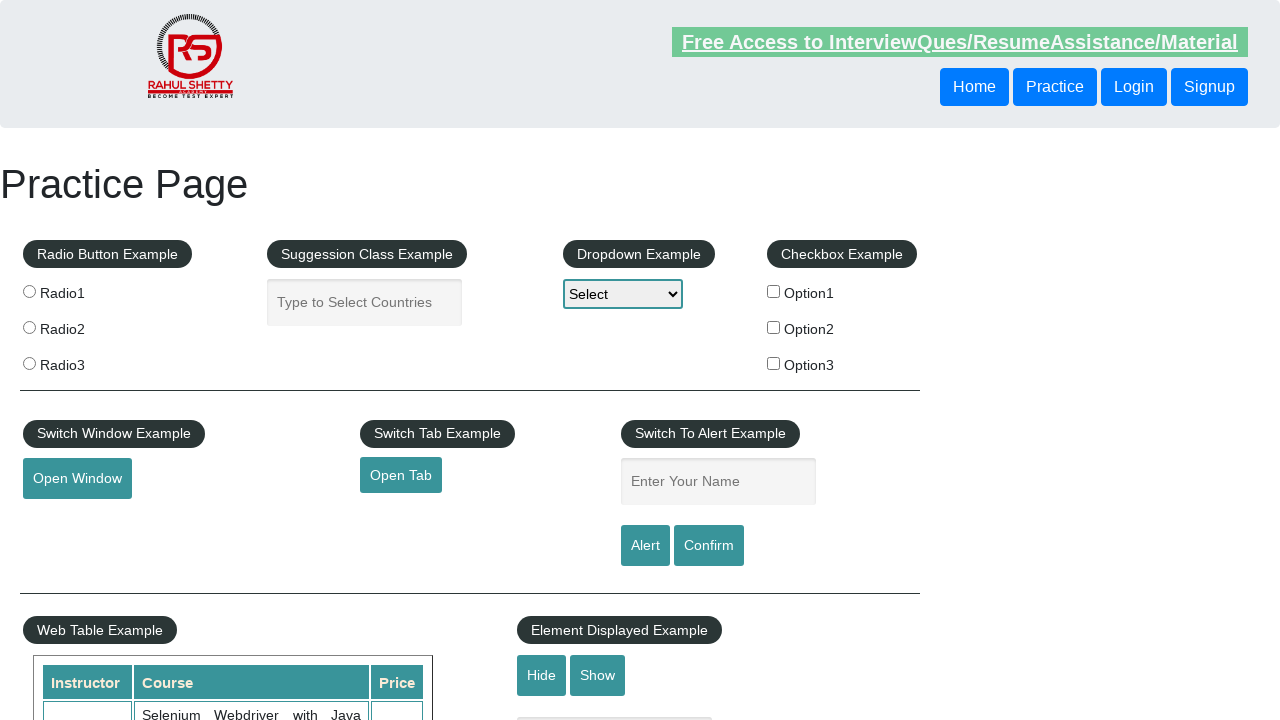

Hovered over the mouse hover element at (83, 361) on #mousehover
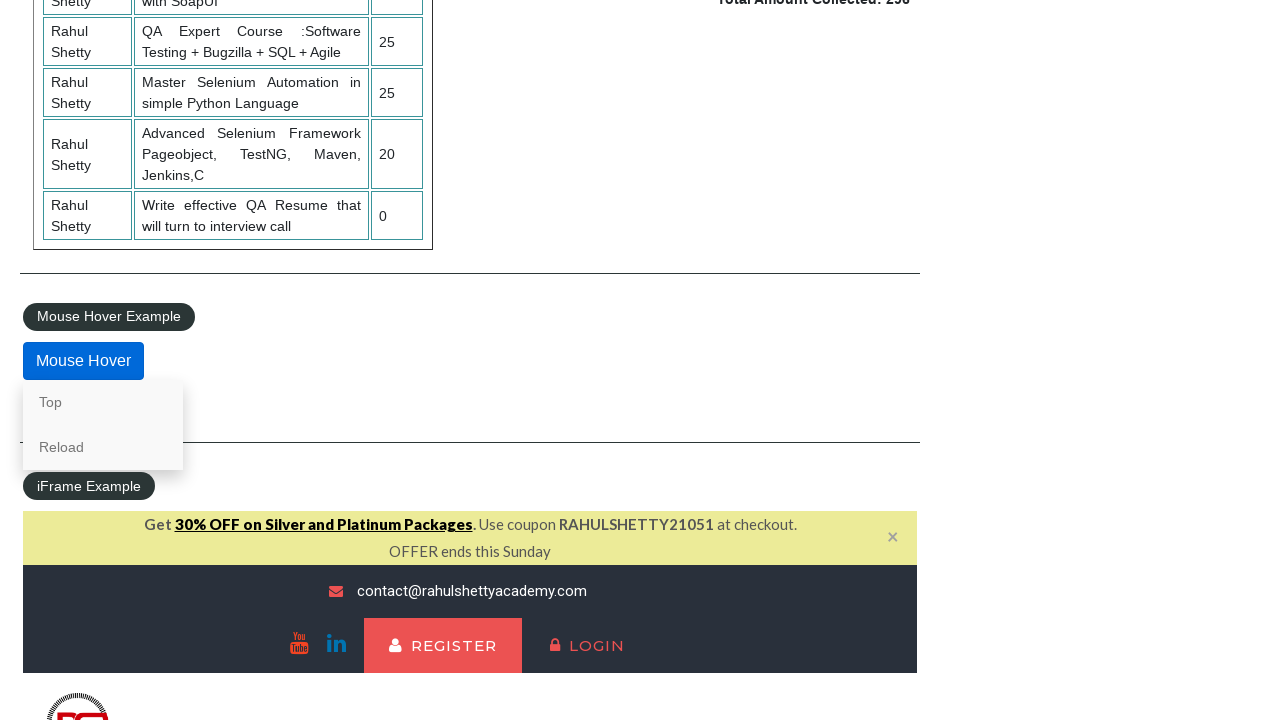

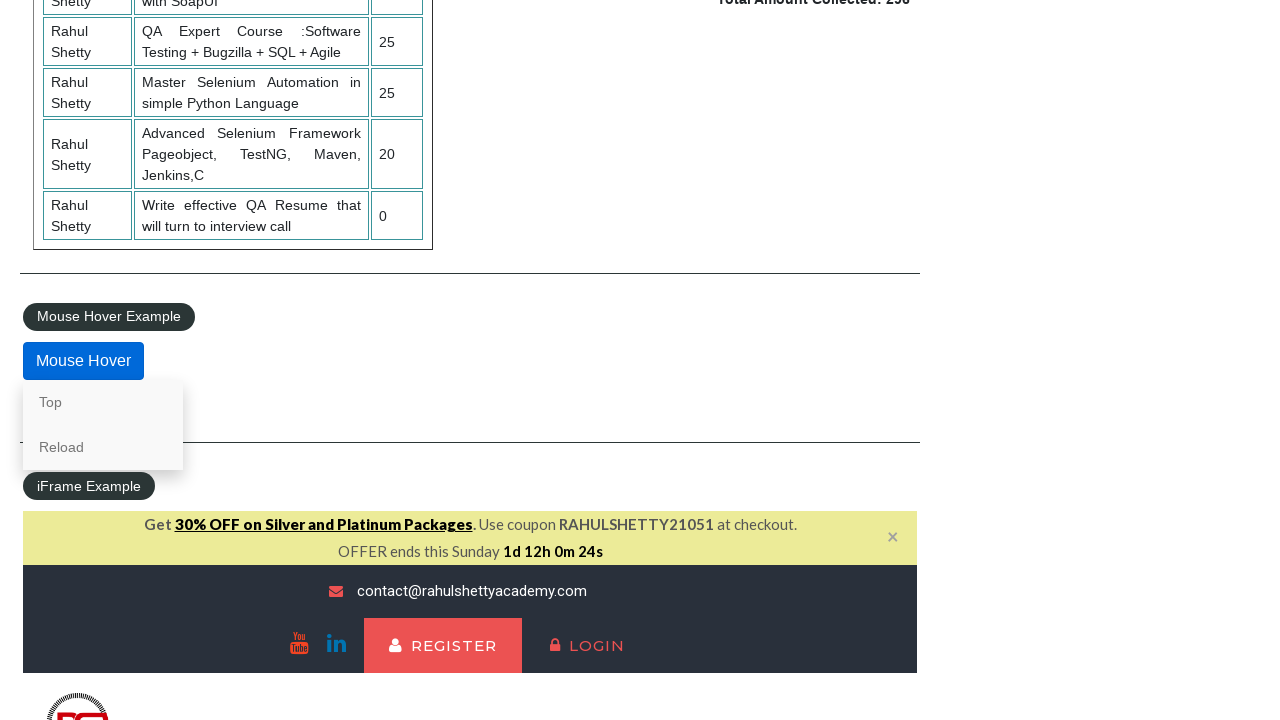